Tests checkbox and radio button selection states by verifying they are unchecked, clicking them, then verifying they are checked

Starting URL: https://automationfc.github.io/basic-form/index.html

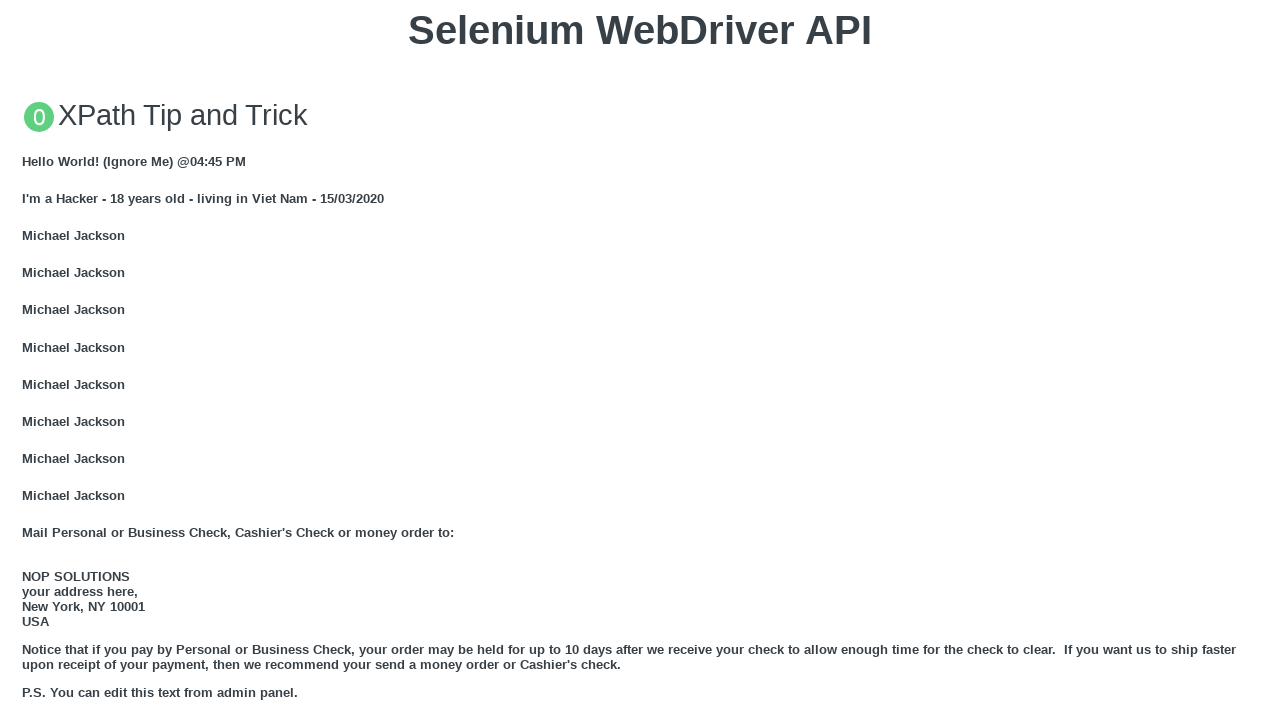

Verified age under 18 radio is not selected initially
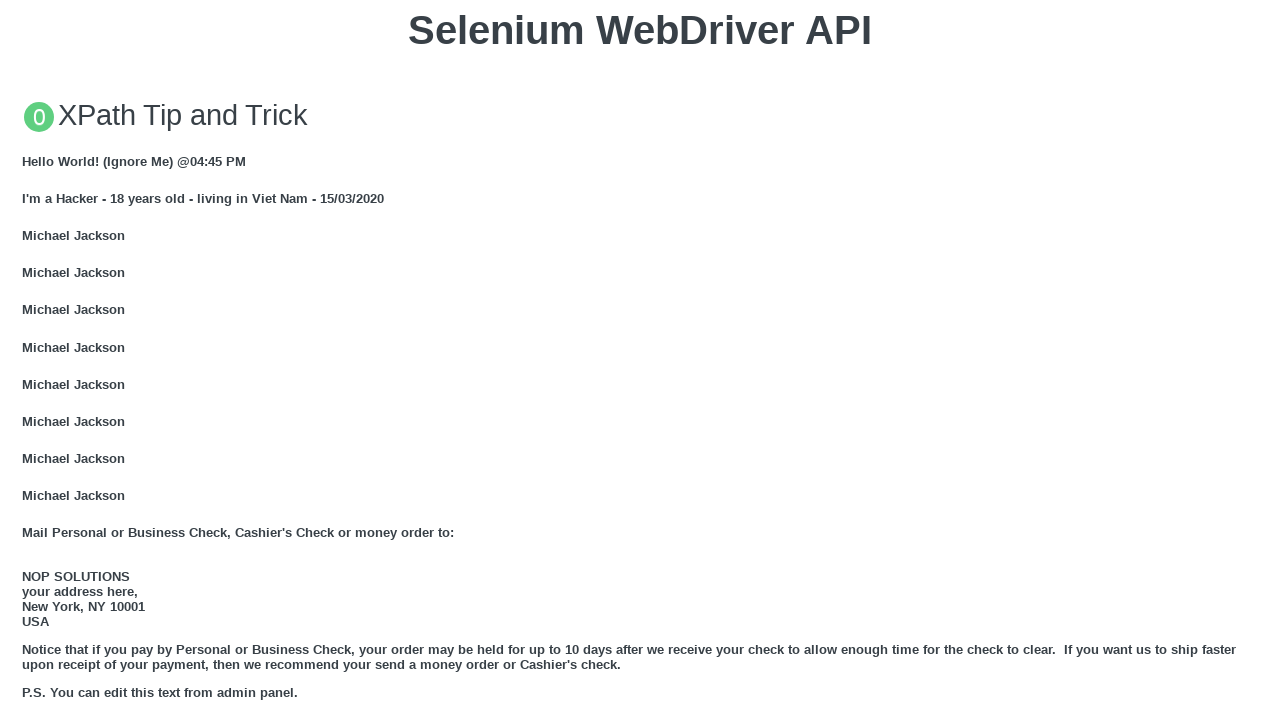

Verified development checkbox is not selected initially
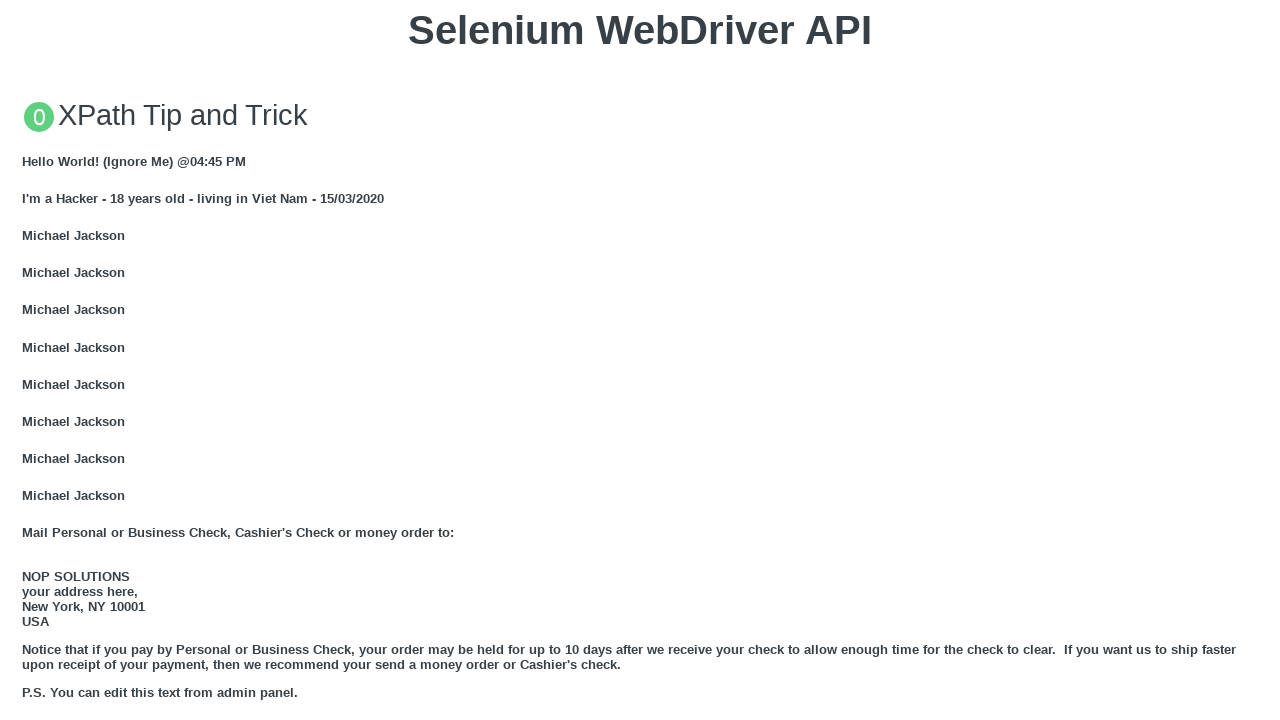

Clicked age under 18 radio button at (28, 360) on #under_18
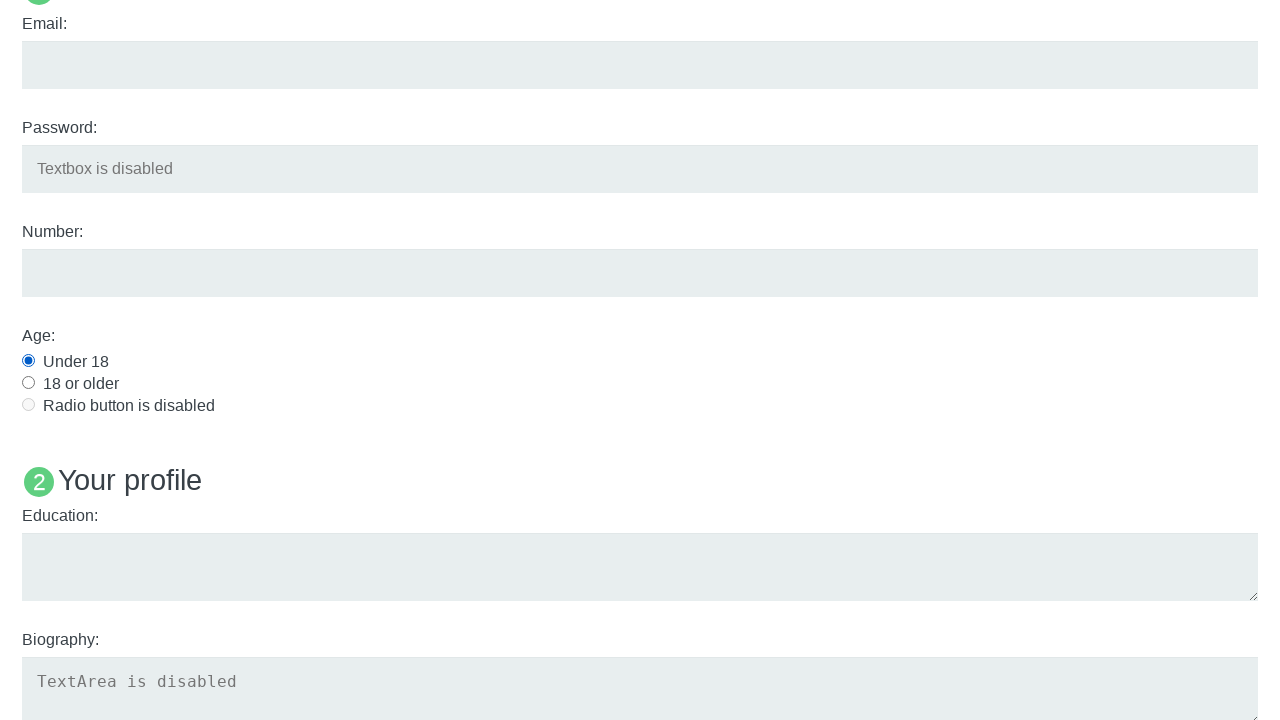

Clicked development checkbox at (28, 361) on xpath=//input[@id='development']
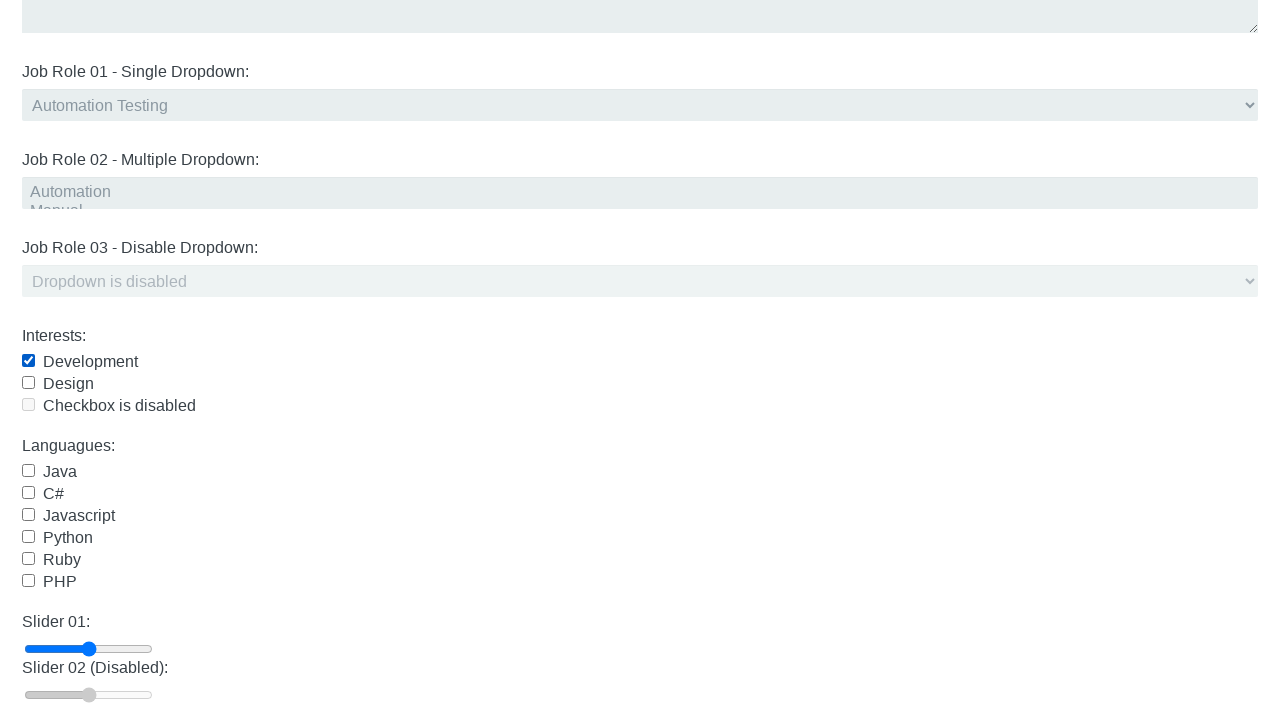

Verified age under 18 radio is now selected
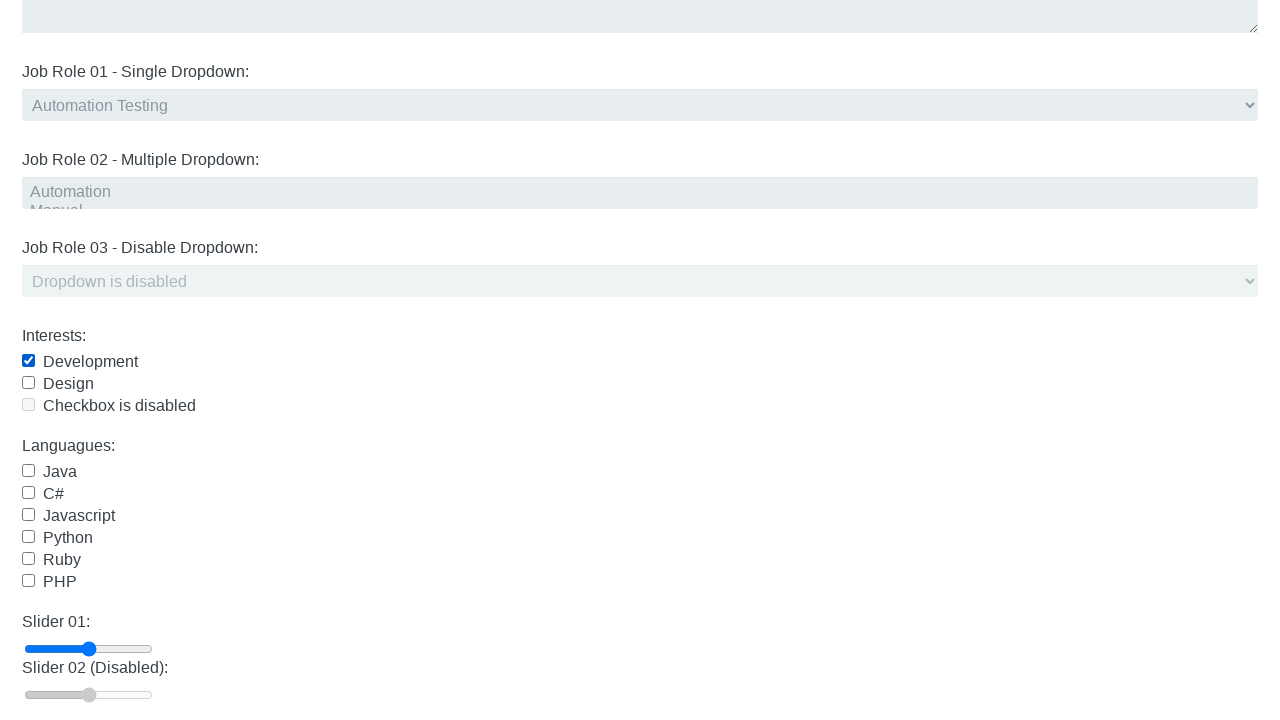

Verified development checkbox is now selected
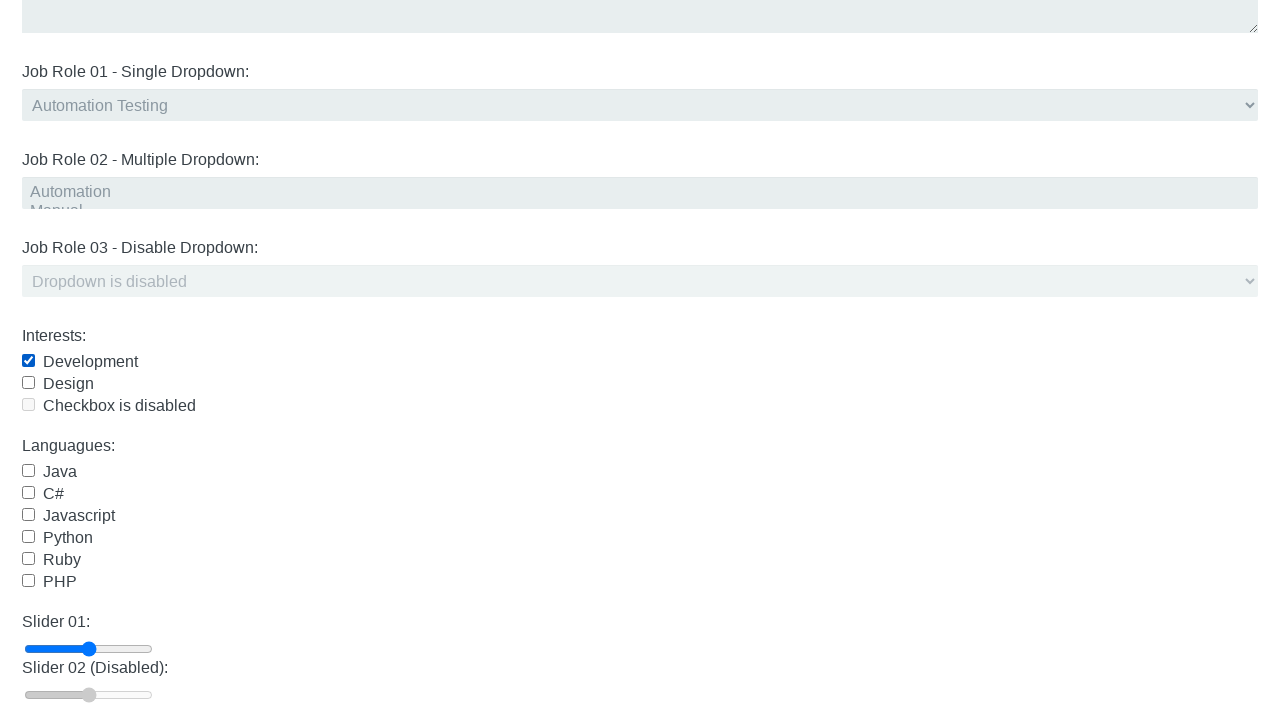

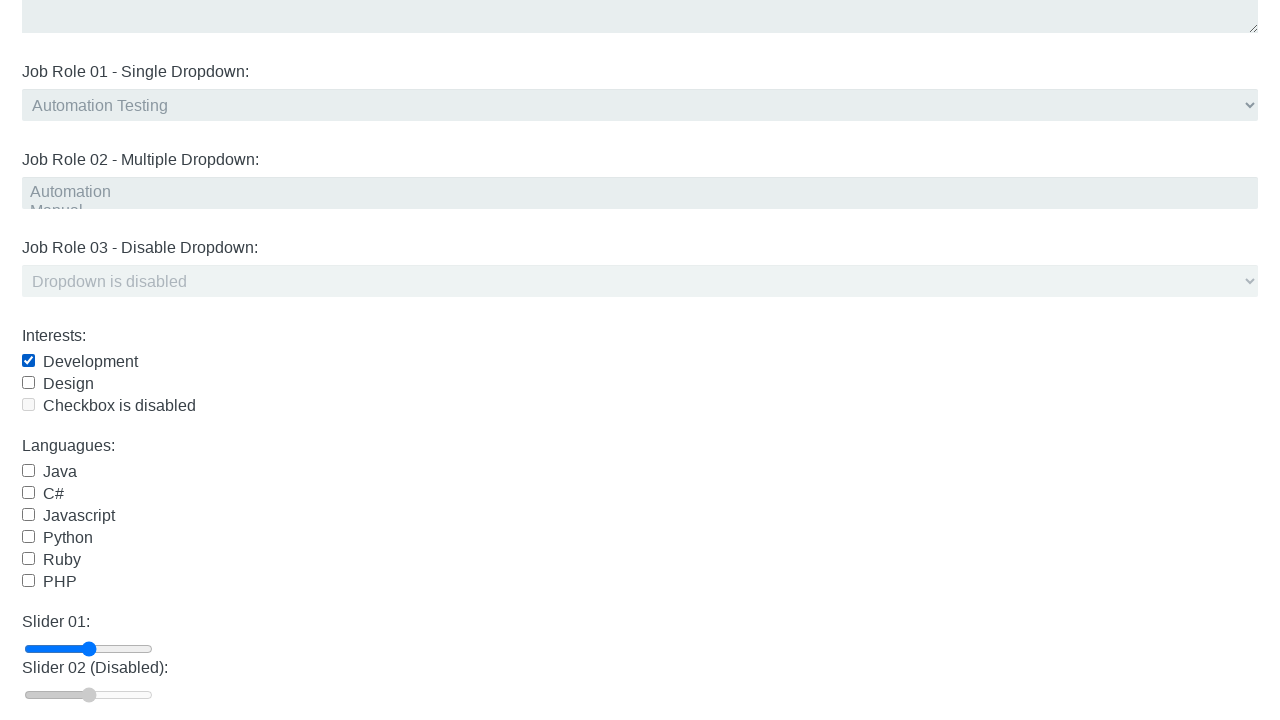